Tests the LGA SA council lookup functionality by navigating to the ArcGIS lookup page with an encoded address and waiting for the results panel to display council information.

Starting URL: https://lga-sa.maps.arcgis.com/apps/instant/lookup/index.html?appid=db6cce7b773746b4a1d4ce544435f9da&find=45%20King%20William%20Street%2C%20Adelaide

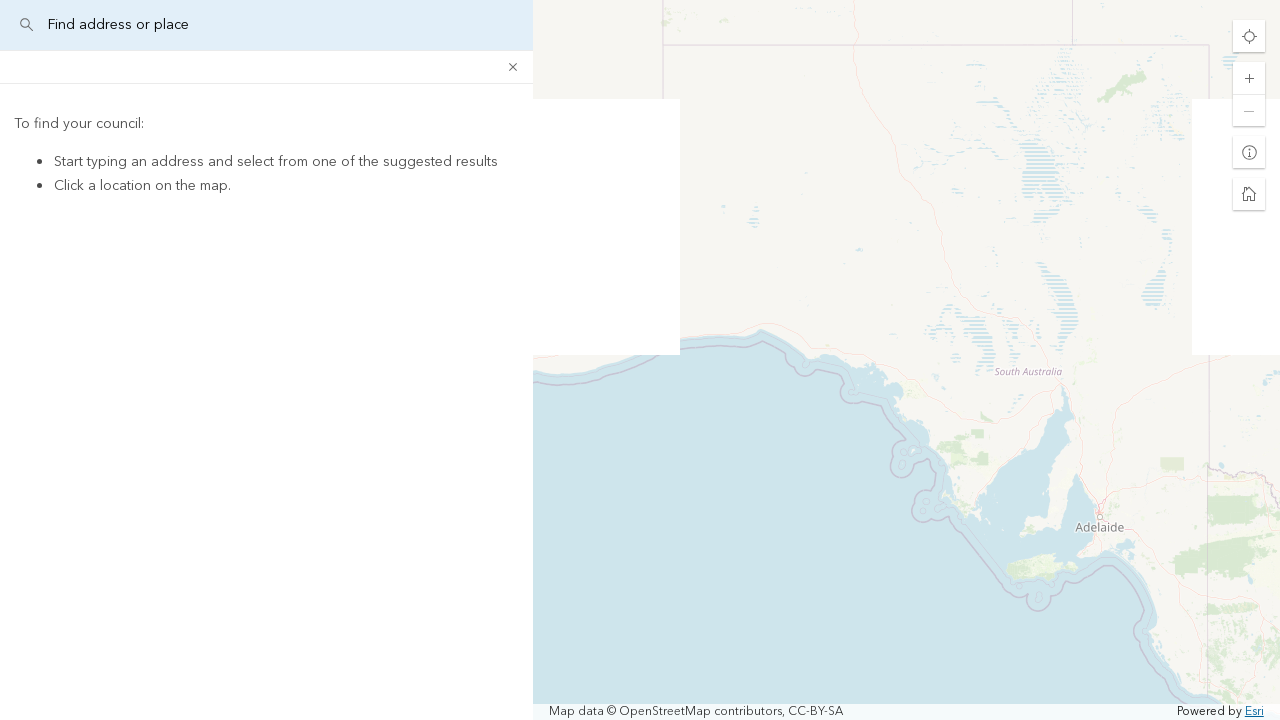

Results panel became visible
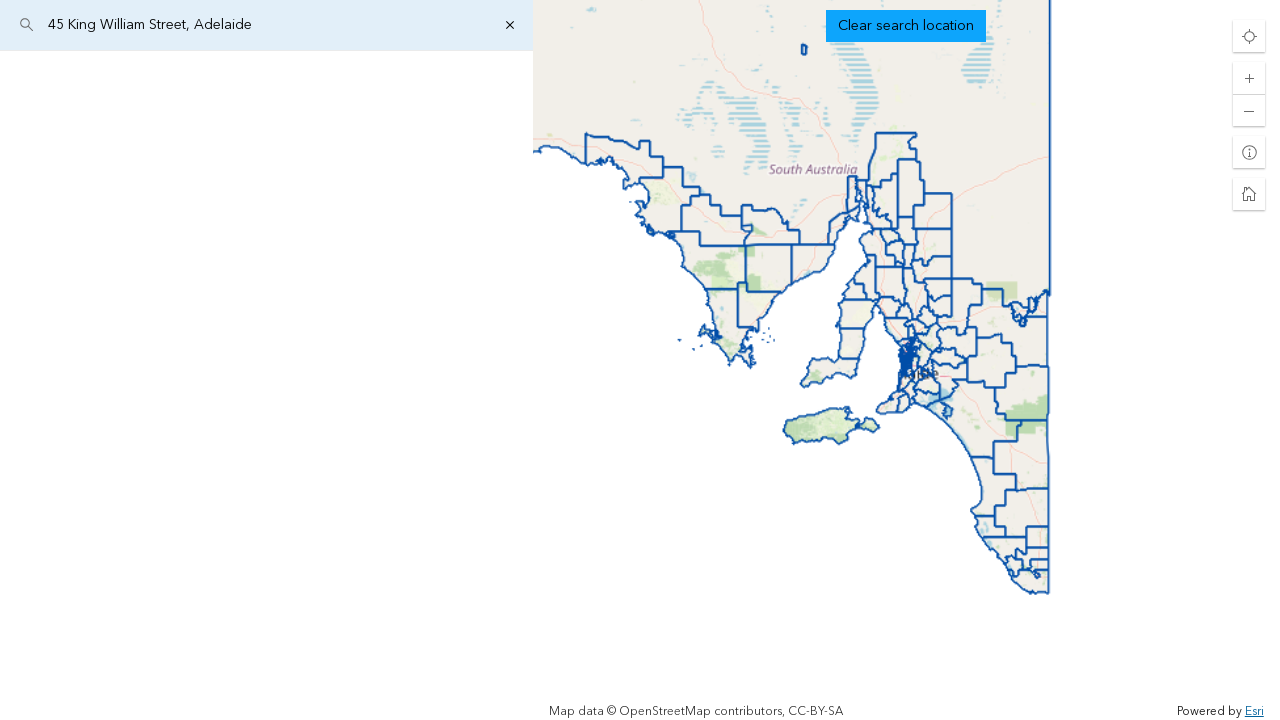

Council information loaded and displayed in results panel
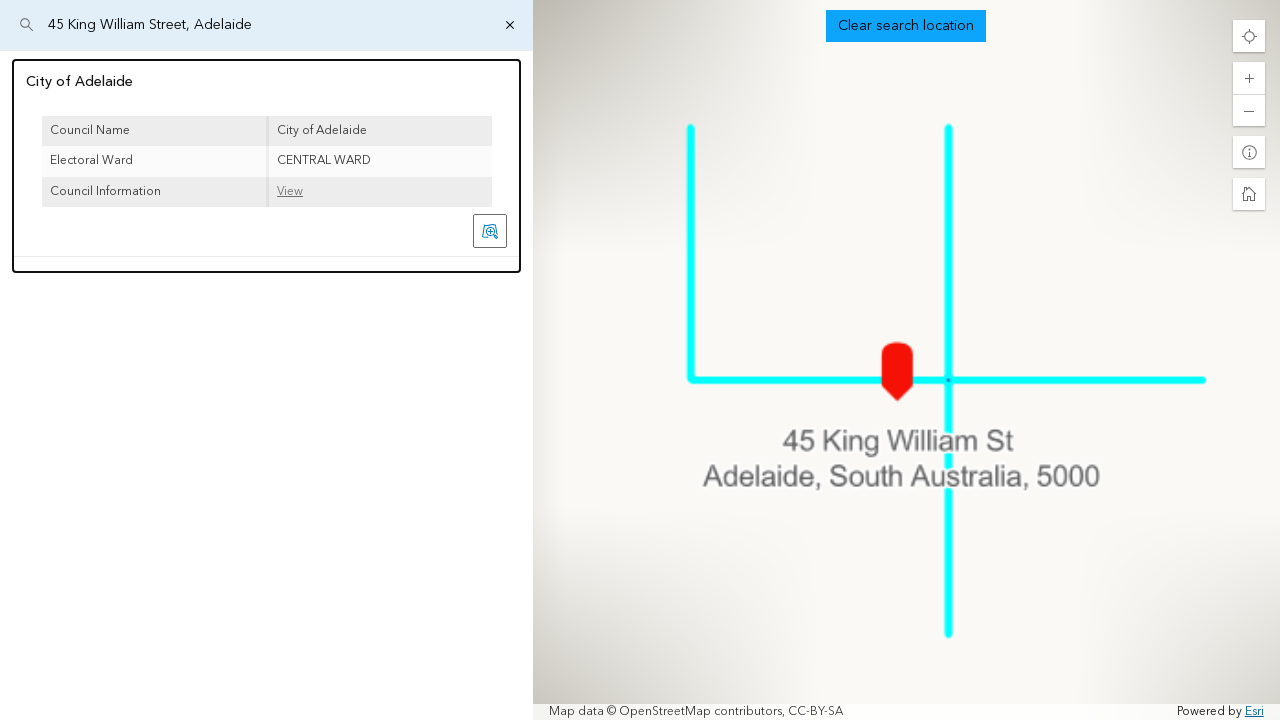

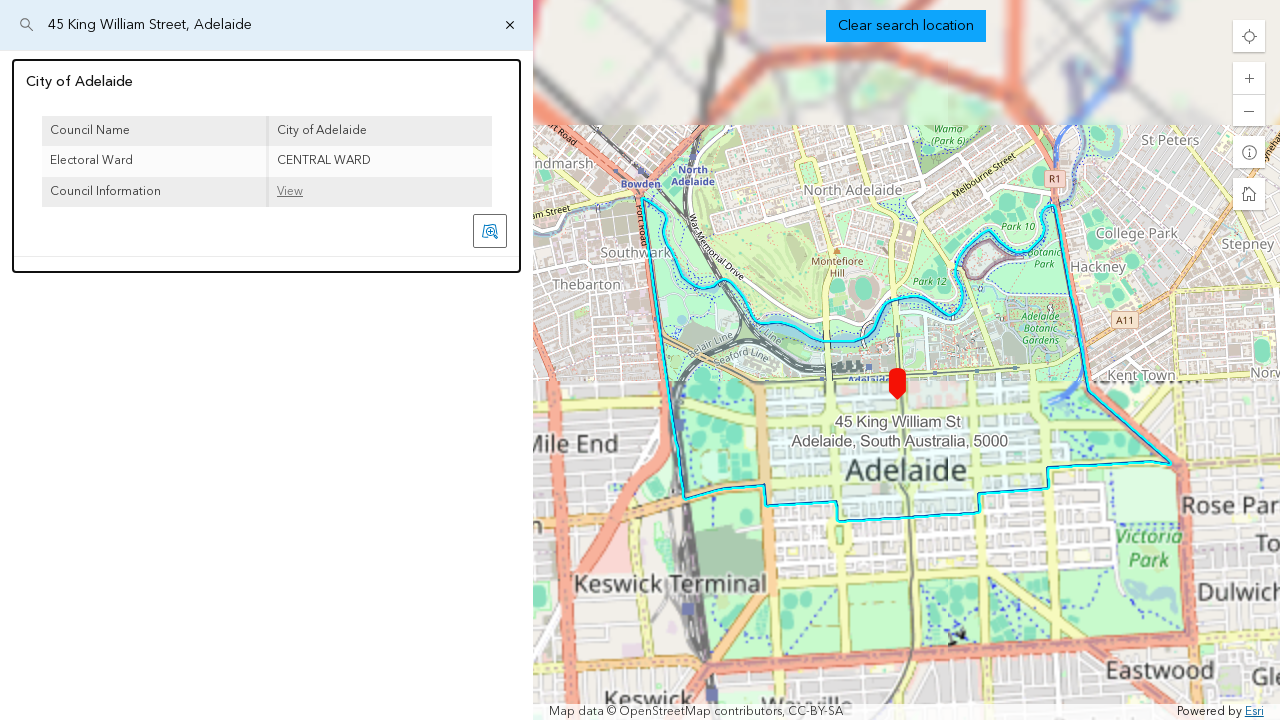